Waits for price to reach $100, clicks book button, solves a mathematical equation, and submits the answer

Starting URL: http://suninjuly.github.io/explicit_wait2.html

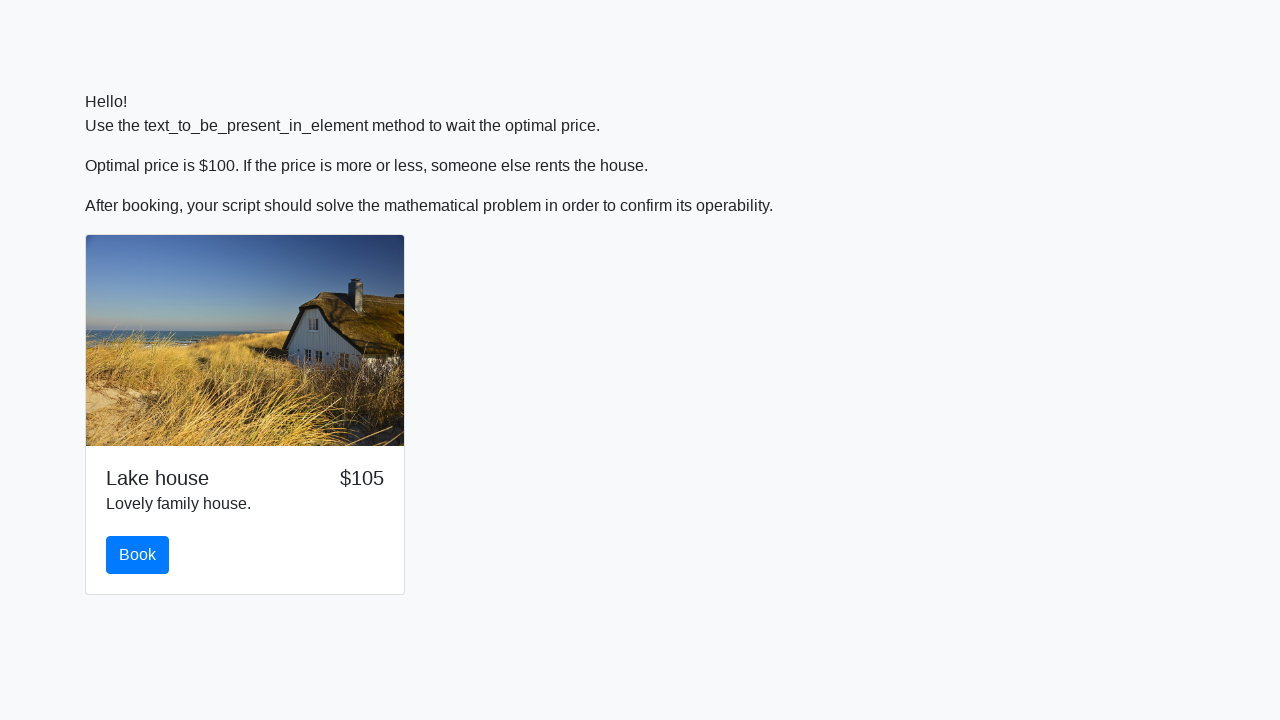

Waited for price to reach $100
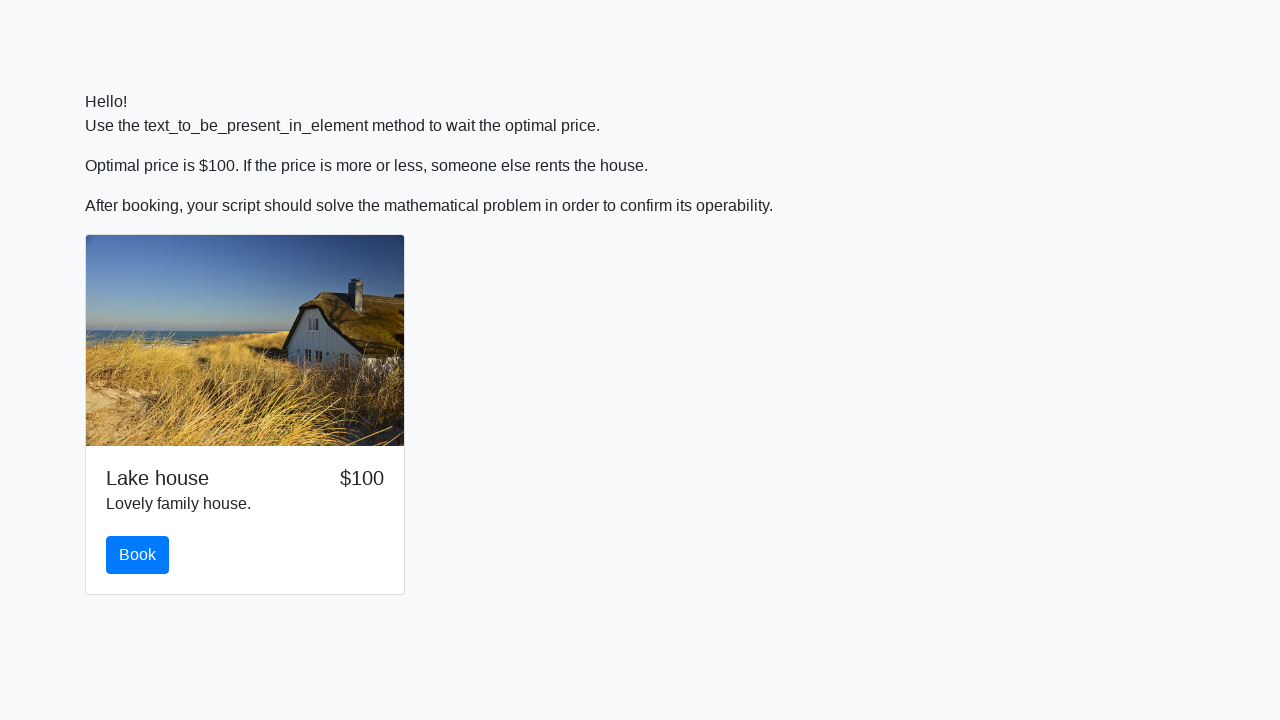

Clicked book button at (138, 555) on #book
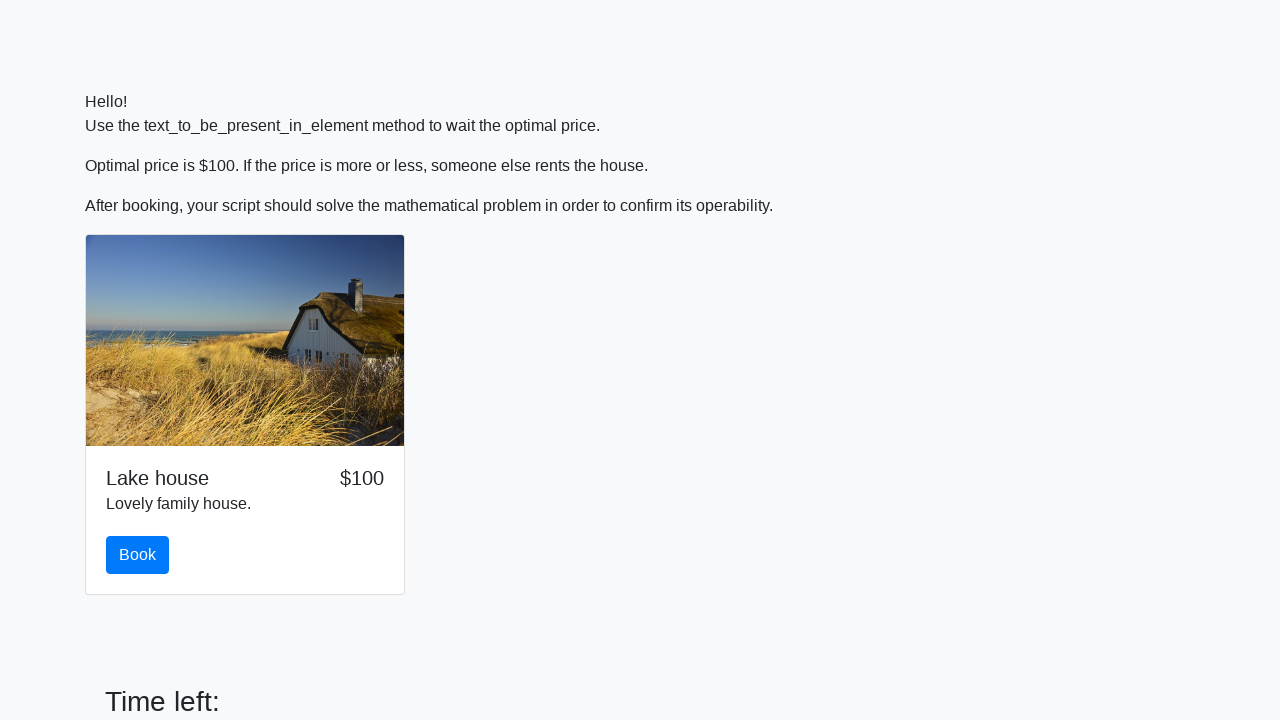

Retrieved x value from input_value element
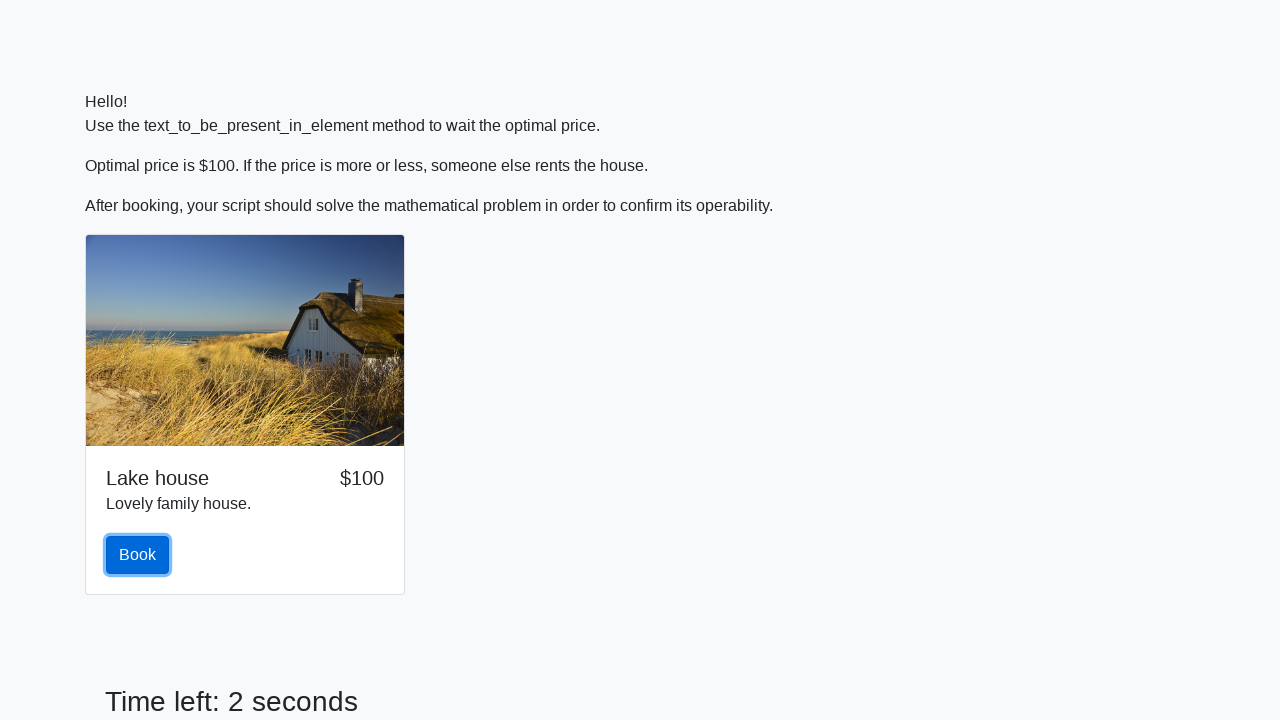

Calculated mathematical answer using formula: log(abs(12*sin(652)))
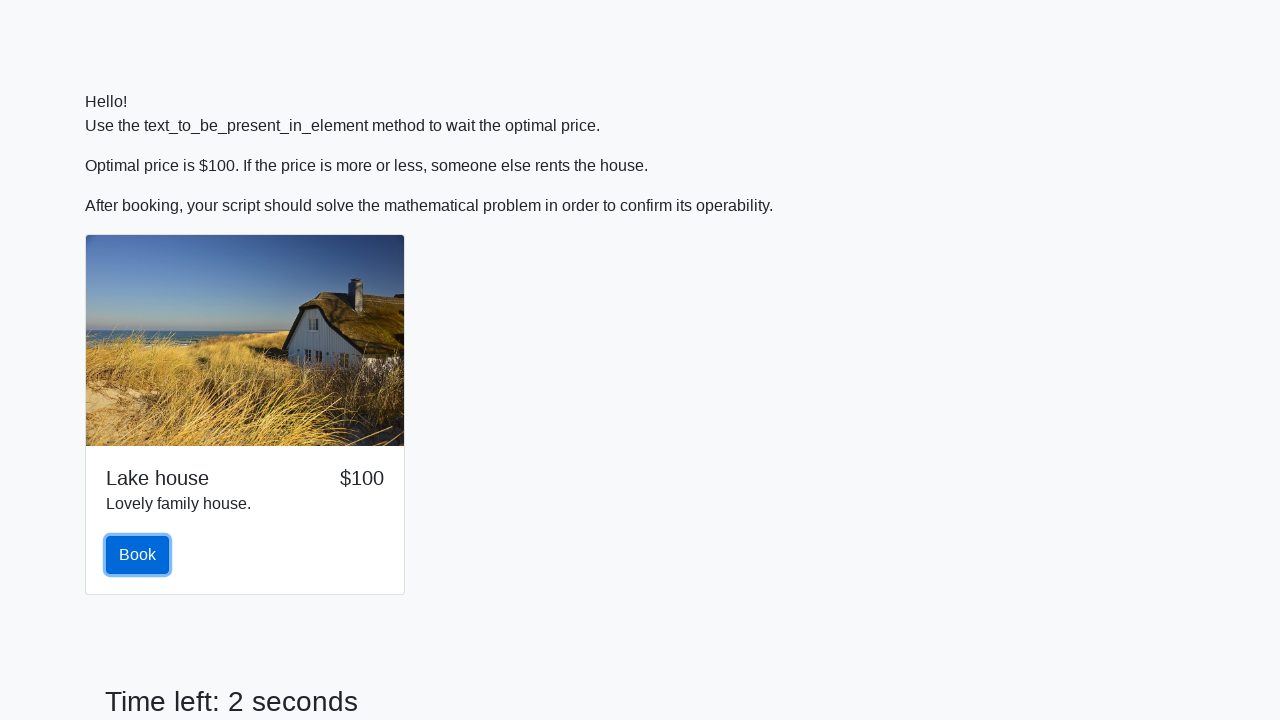

Filled answer field with calculated value: 2.4777465383242596 on #answer
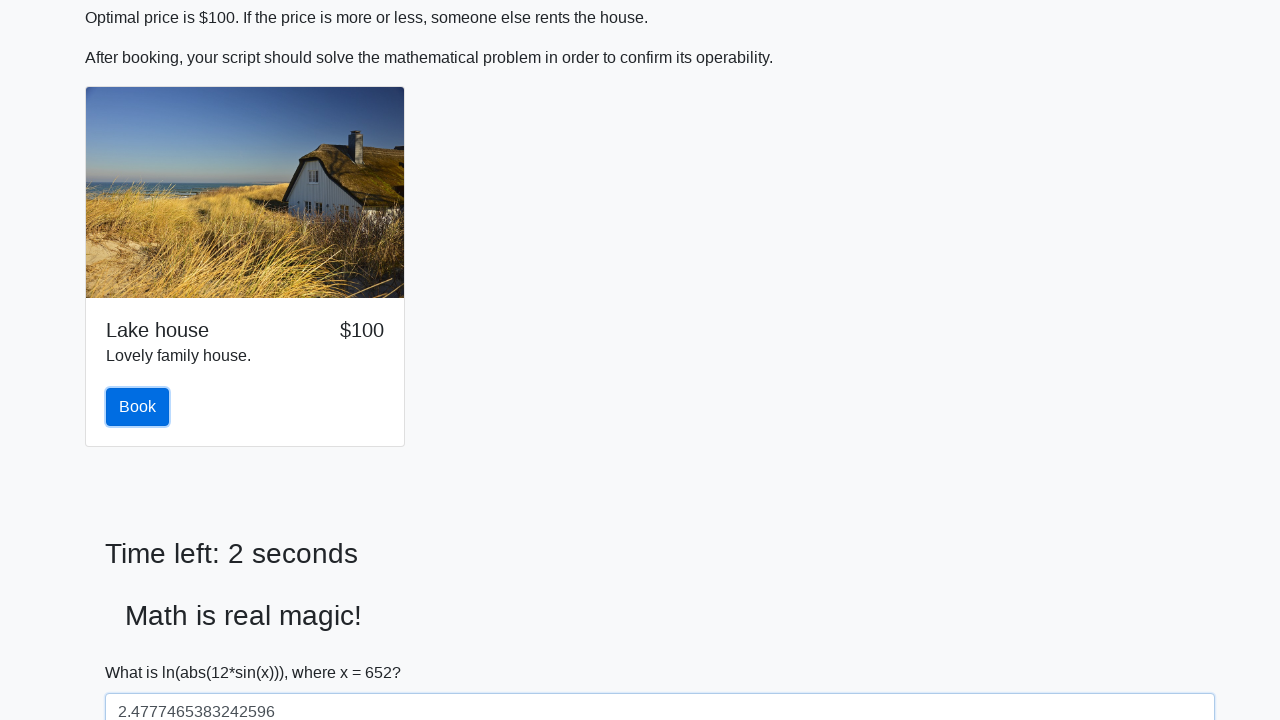

Clicked solve button to submit answer at (143, 651) on #solve
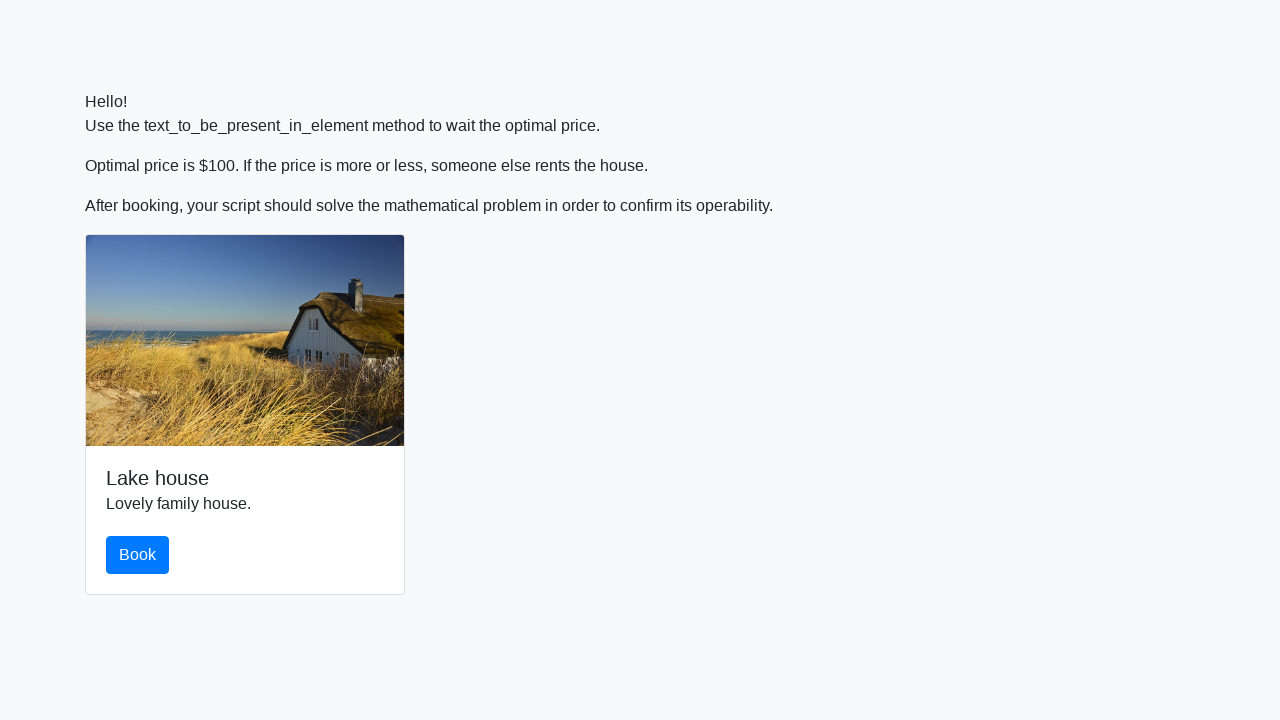

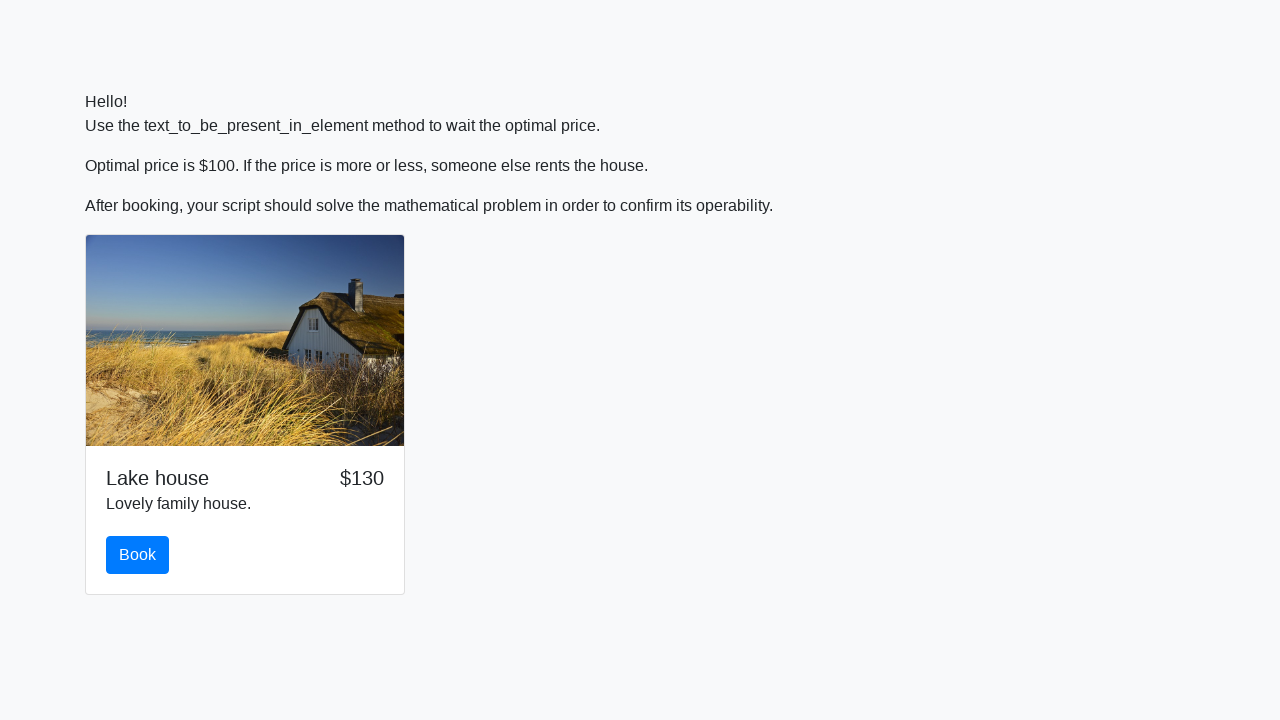